Tests that the text input field is cleared after adding a todo item

Starting URL: https://demo.playwright.dev/todomvc

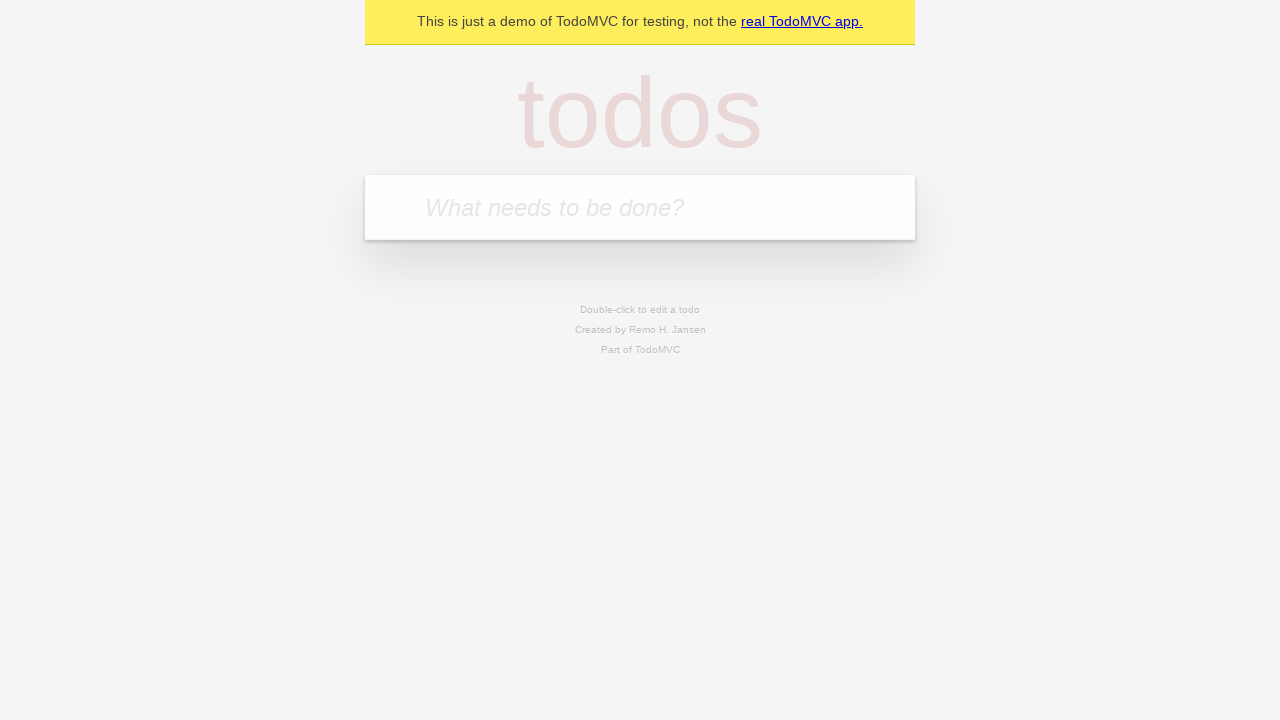

Located the todo input field
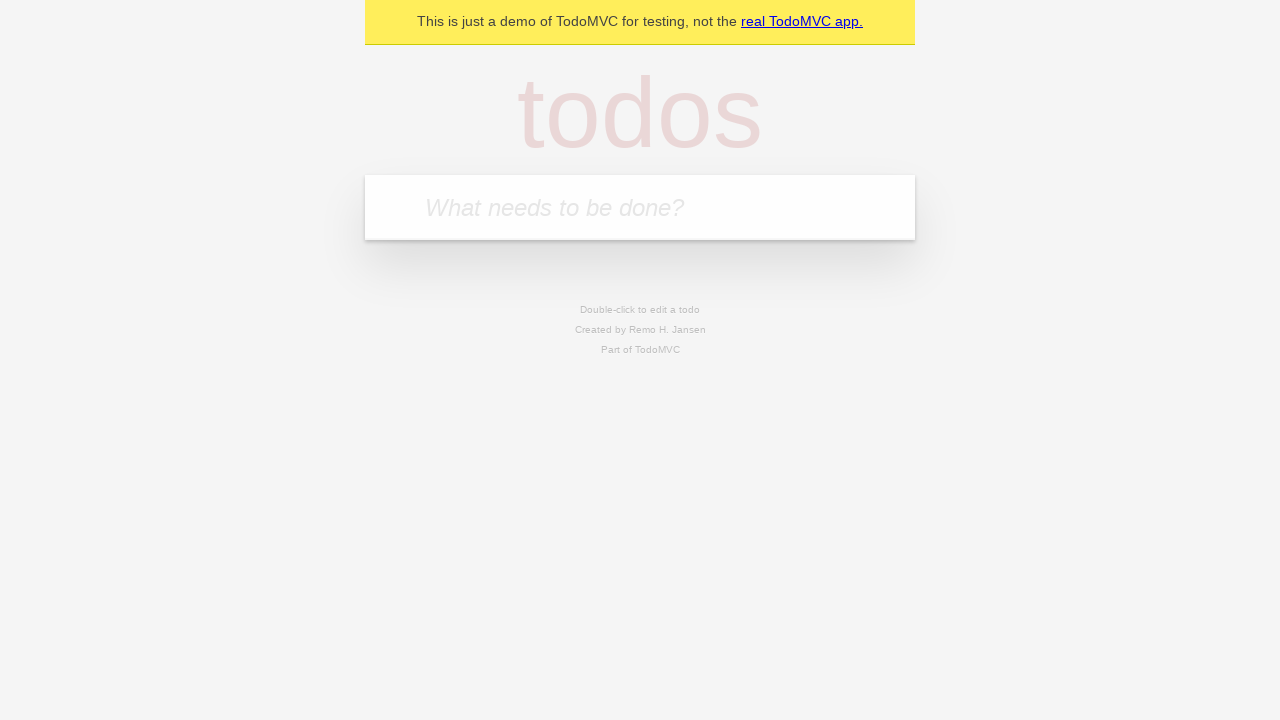

Filled todo input field with 'buy some cheese' on internal:attr=[placeholder="What needs to be done?"i]
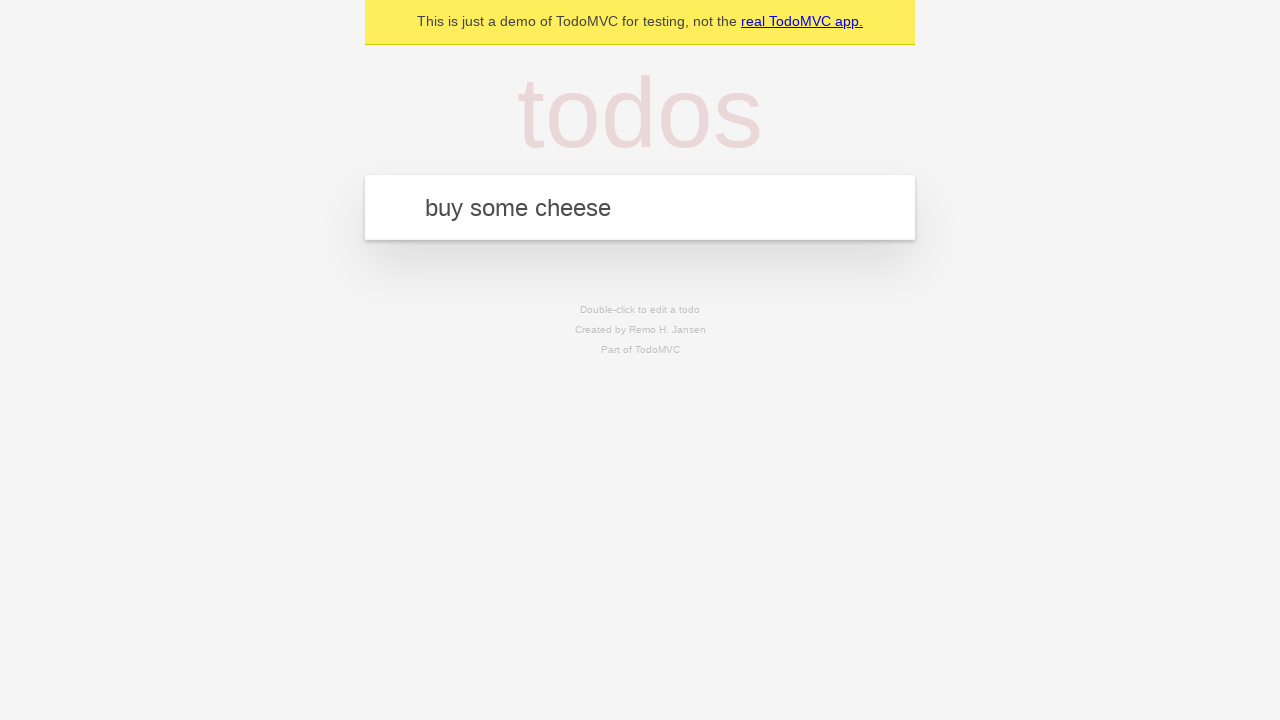

Pressed Enter to add the todo item on internal:attr=[placeholder="What needs to be done?"i]
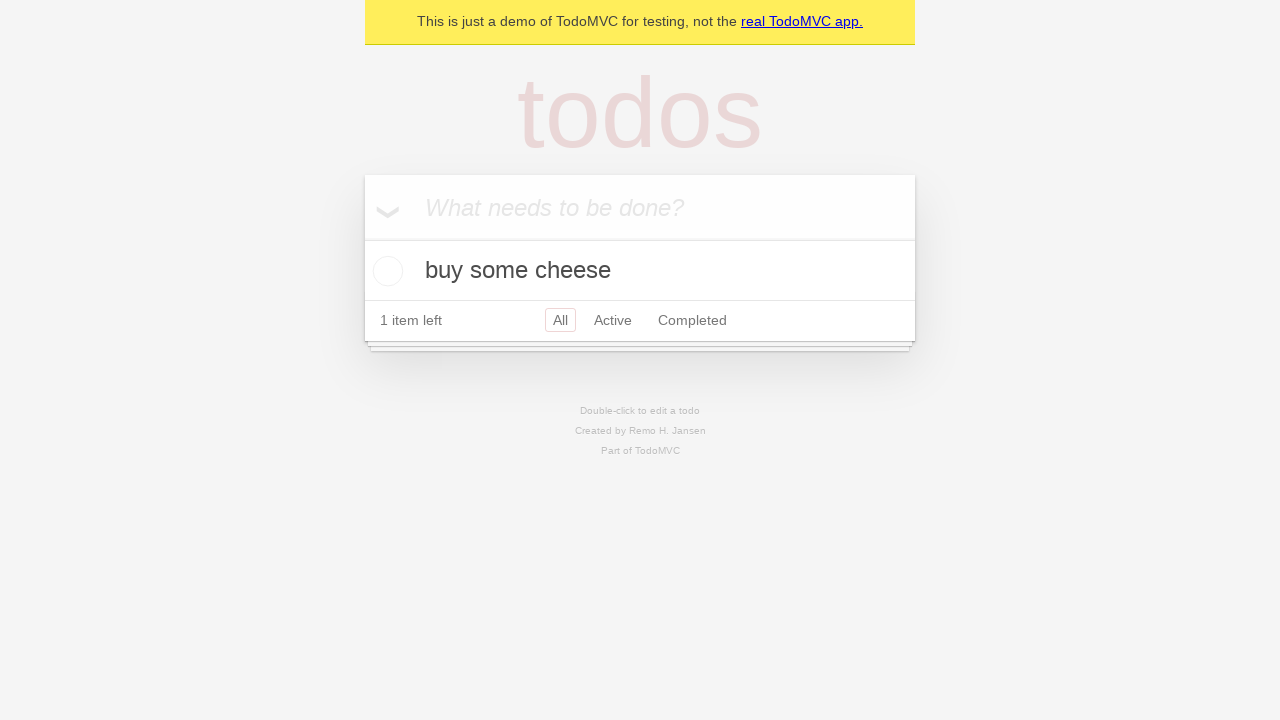

Todo item was added to the list
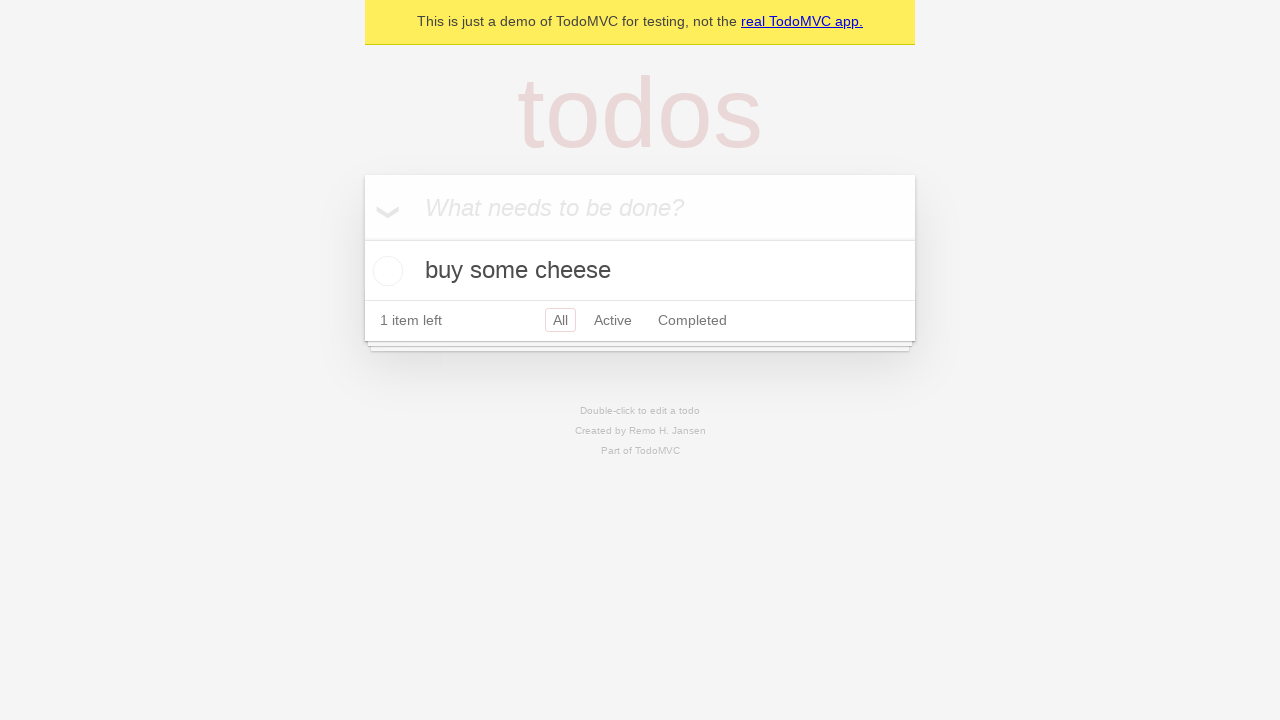

Verified that the text input field is cleared
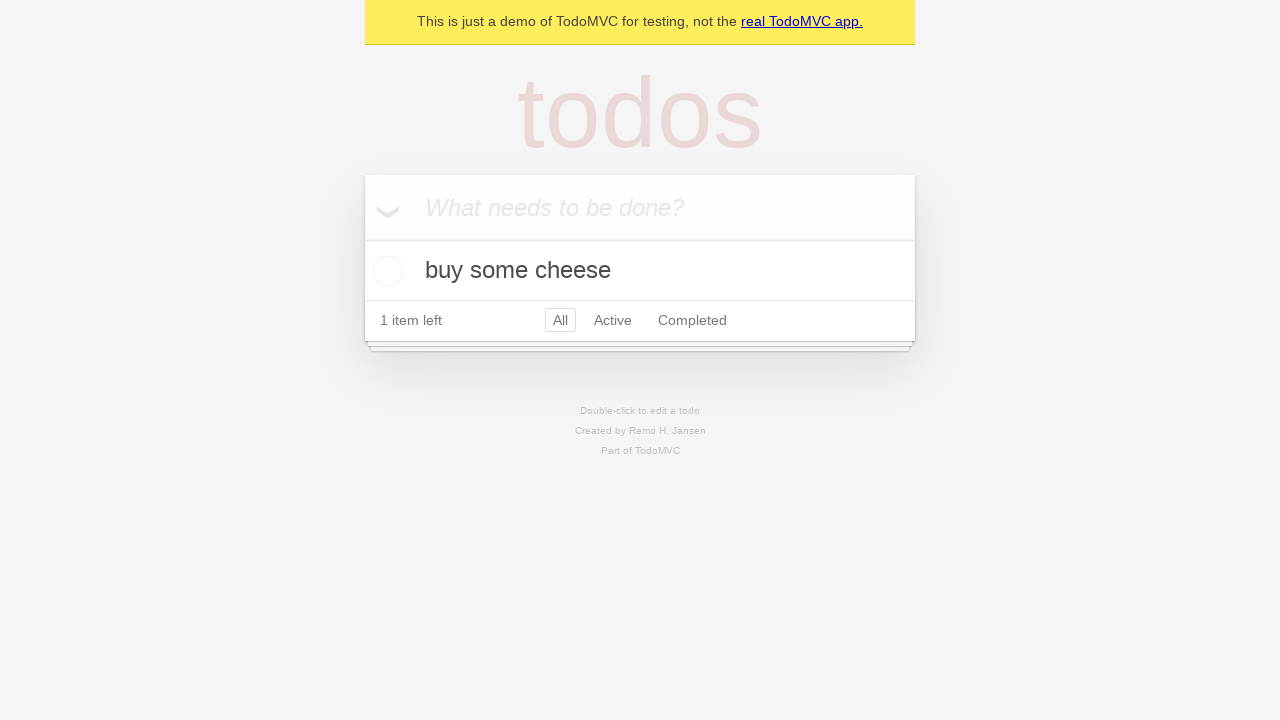

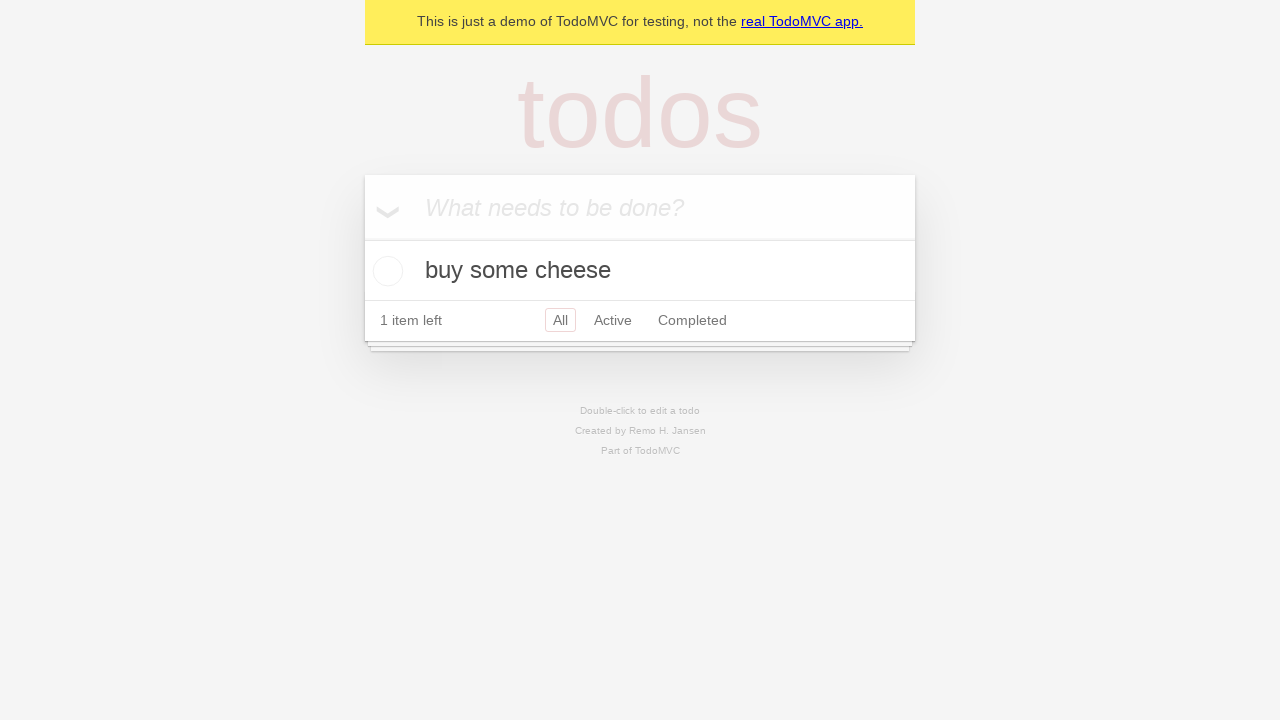